Tests the auto-complete functionality by typing a letter in the single autocomplete input, then using keyboard navigation to select an option from the dropdown

Starting URL: https://demoqa.com/auto-complete

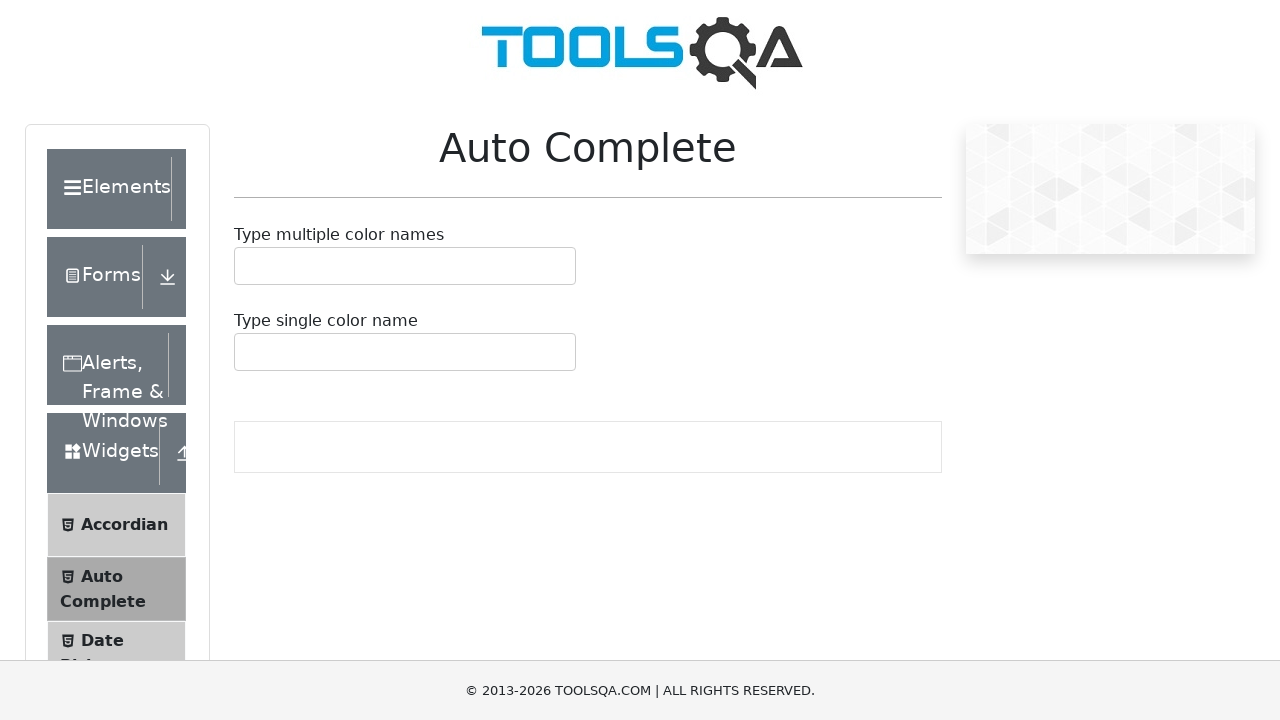

Clicked on the autocomplete input field at (405, 352) on #autoCompleteSingleContainer
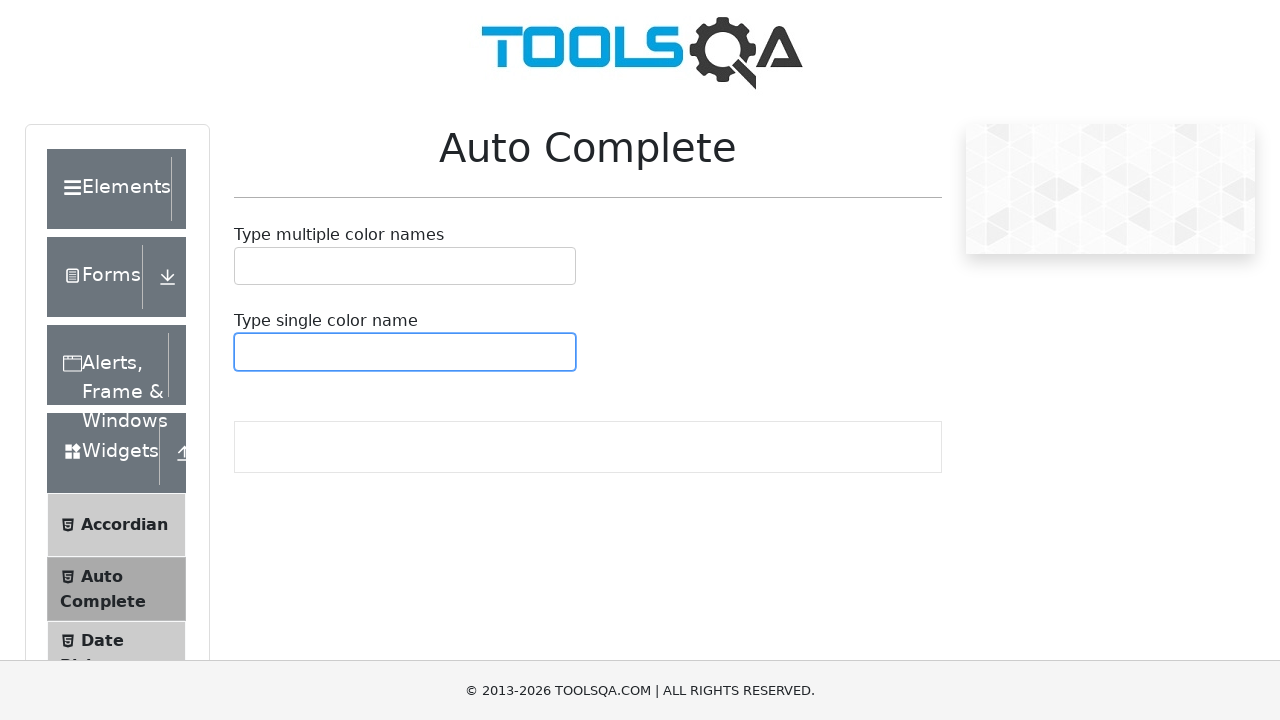

Typed 'b' to trigger autocomplete suggestions on #autoCompleteSingleContainer input
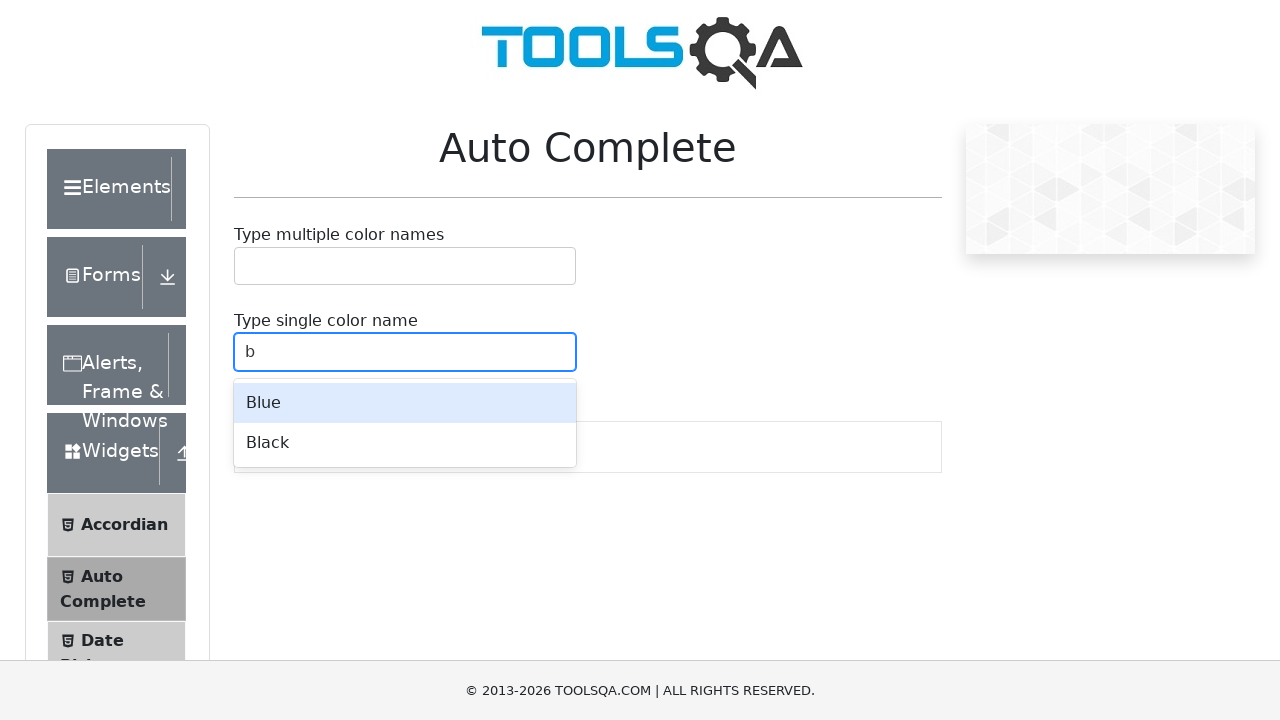

Autocomplete options appeared
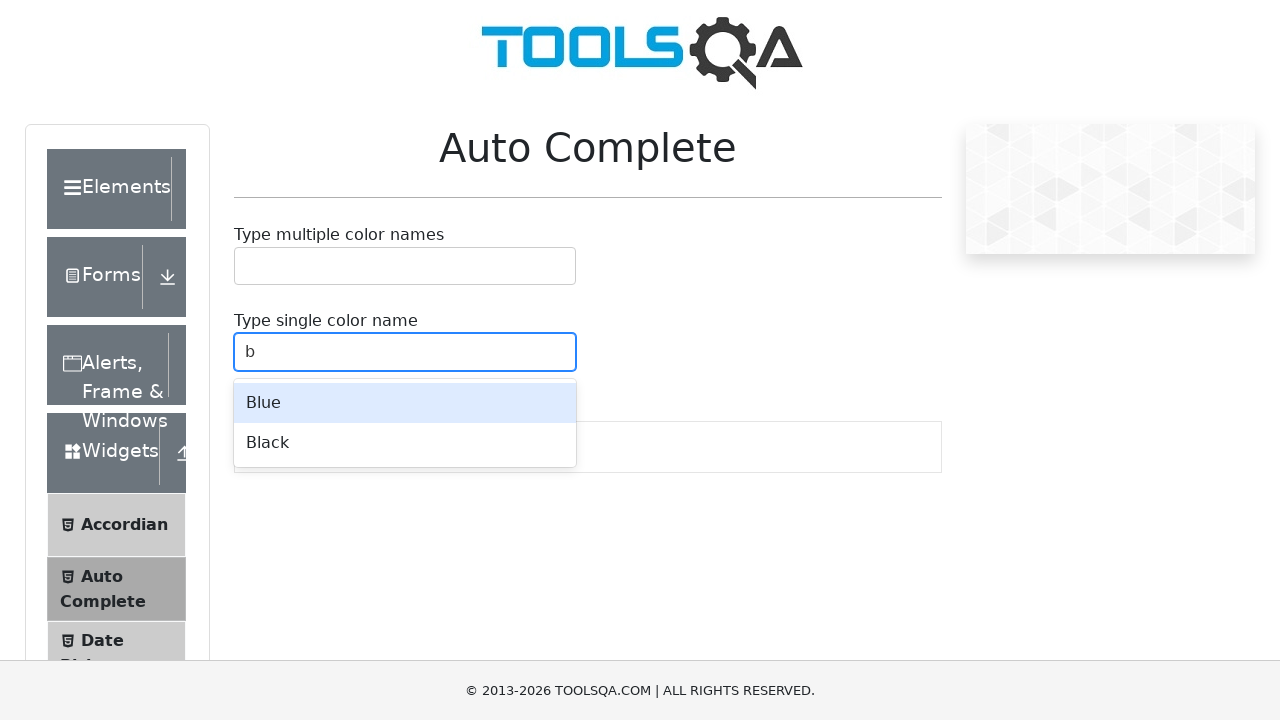

Pressed down arrow key to select first option
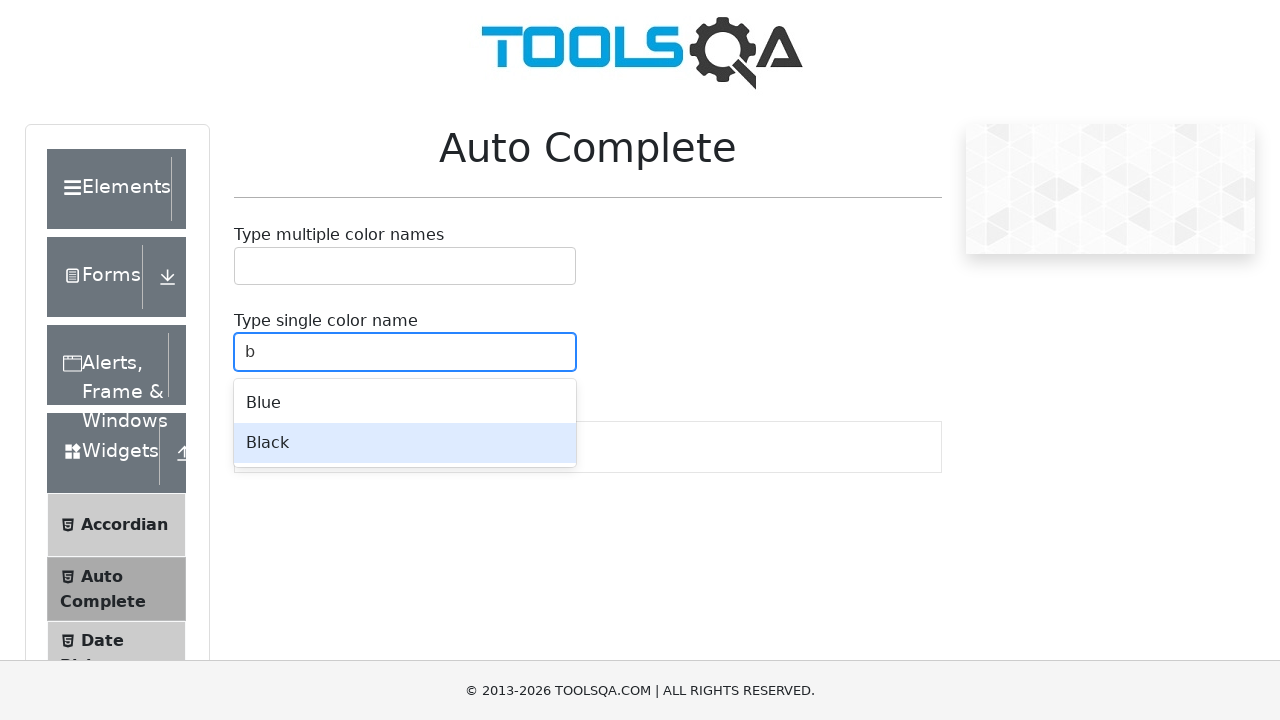

Pressed enter key to confirm selection
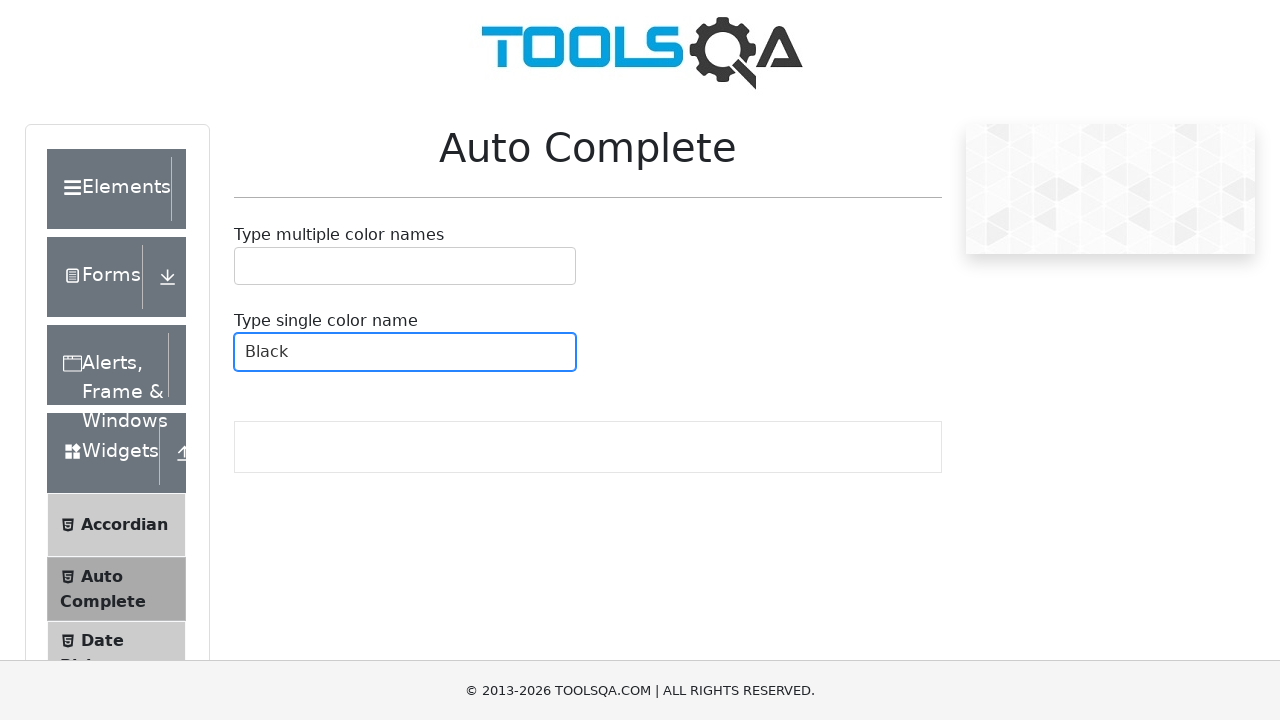

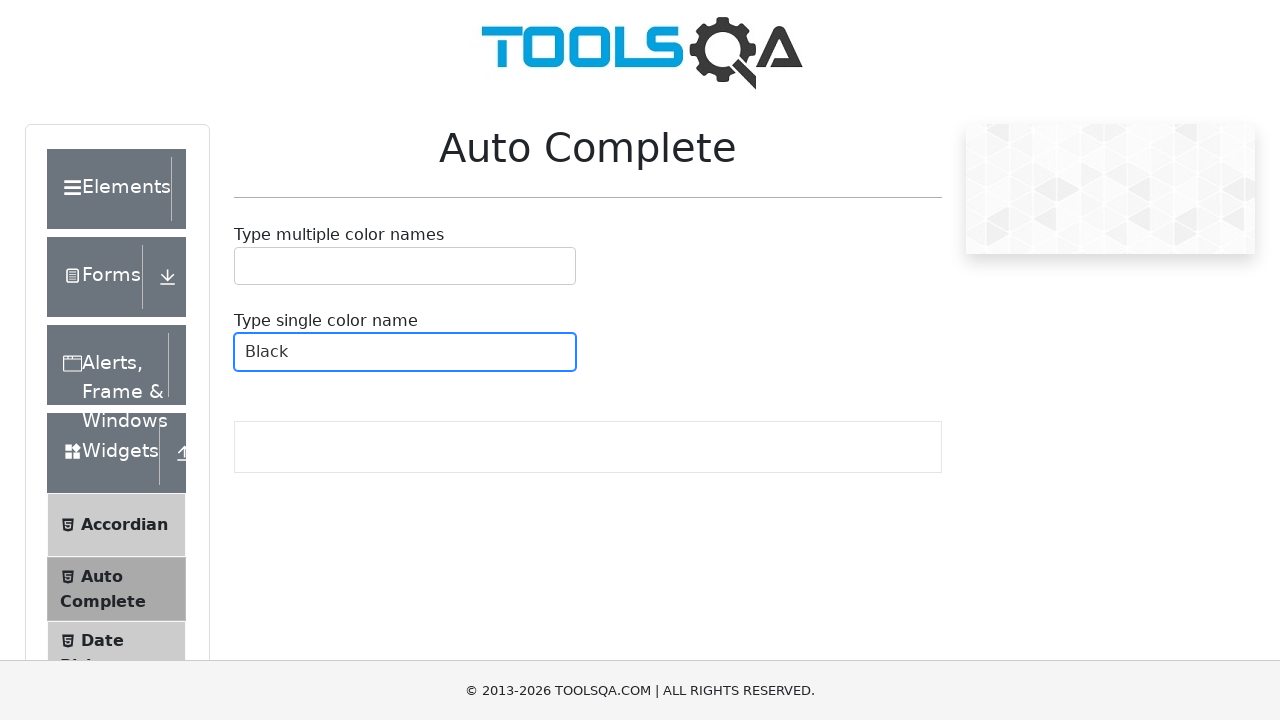